Tests dynamic controls functionality on a demo page by clicking checkboxes, toggling remove/add buttons, enabling/disabling input fields, and entering text into enabled fields.

Starting URL: http://the-internet.herokuapp.com/

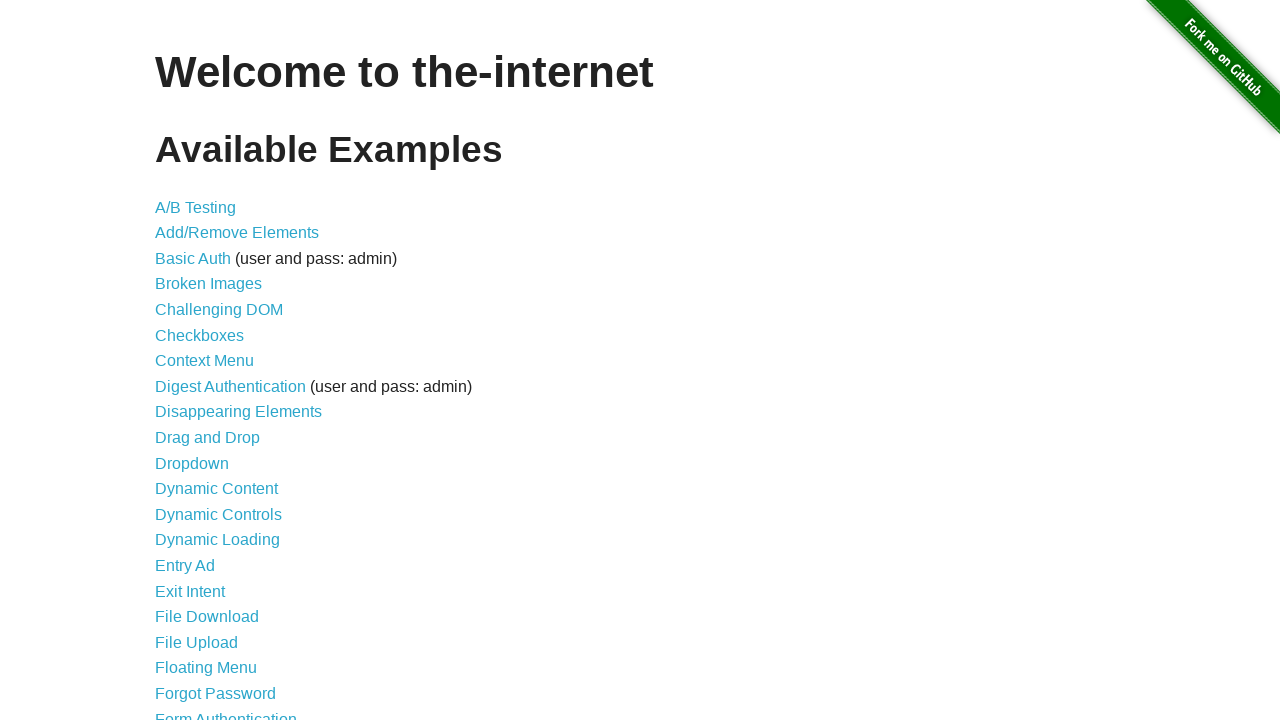

Clicked on Dynamic Controls link to navigate to test page at (218, 514) on text=Dynamic Controls
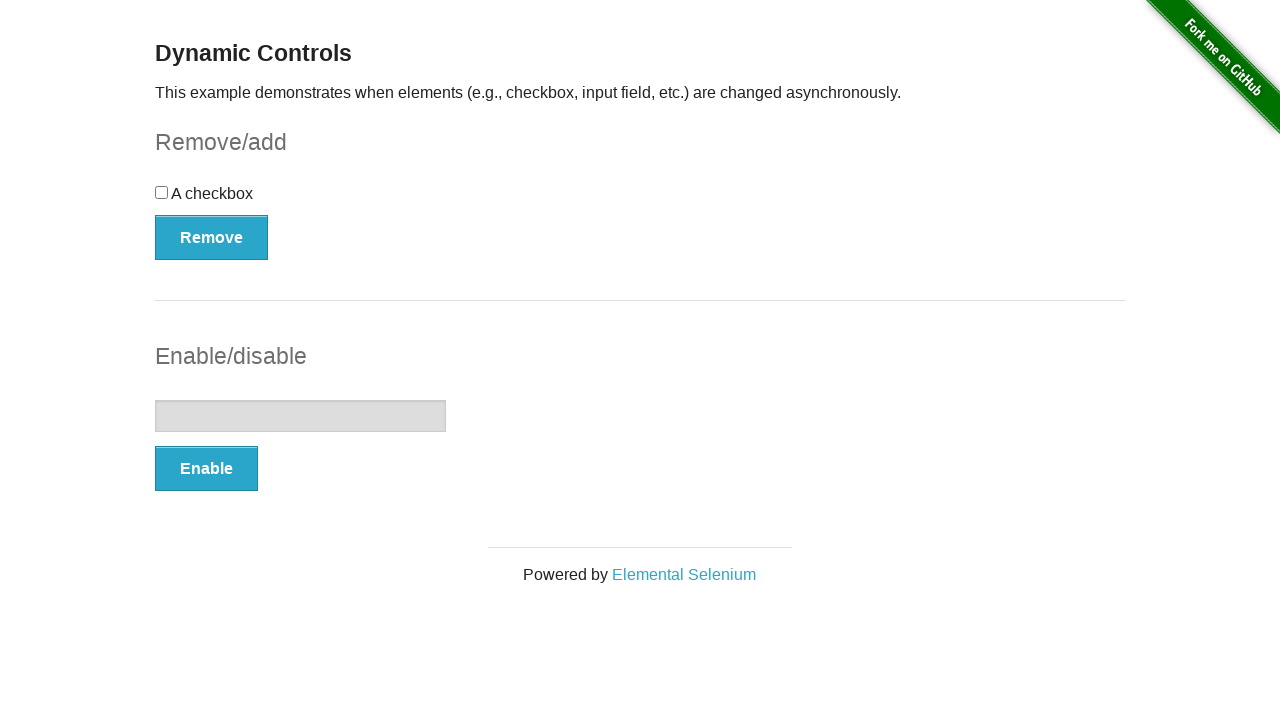

Clicked checkbox to check it at (162, 192) on #checkbox > input[type=checkbox]
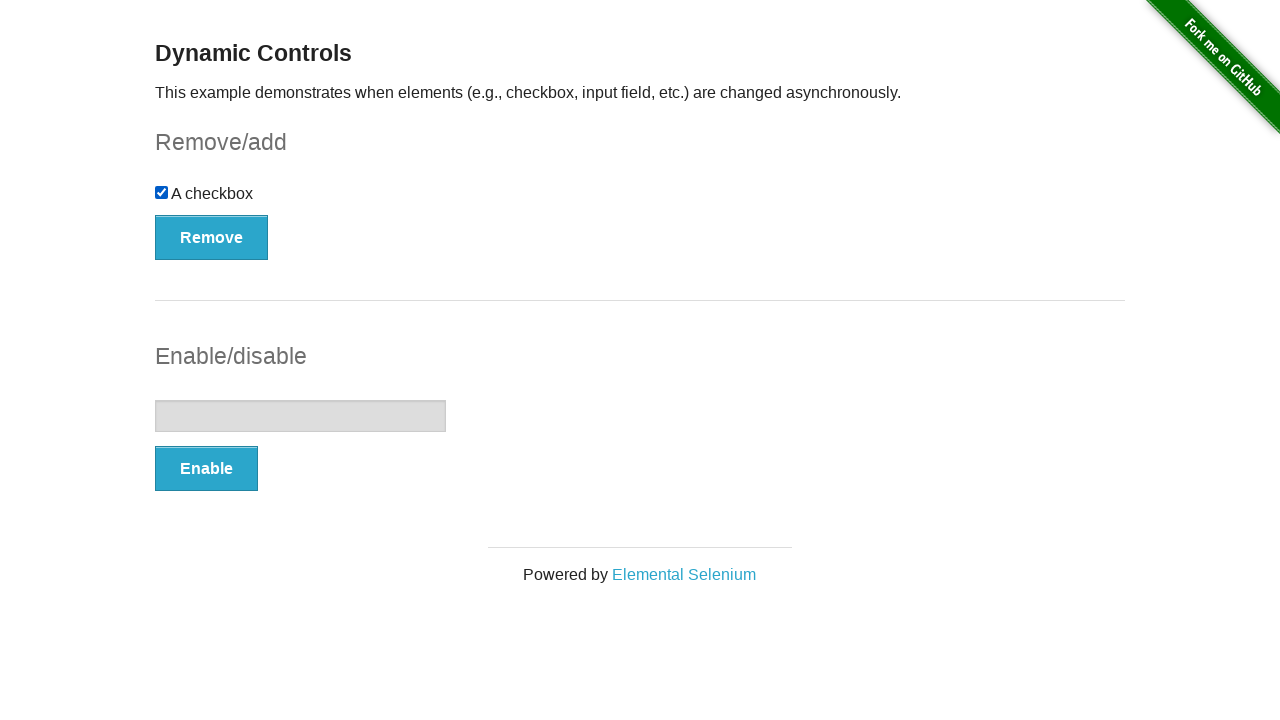

Clicked Remove button to remove checkbox at (212, 237) on #checkbox-example > button
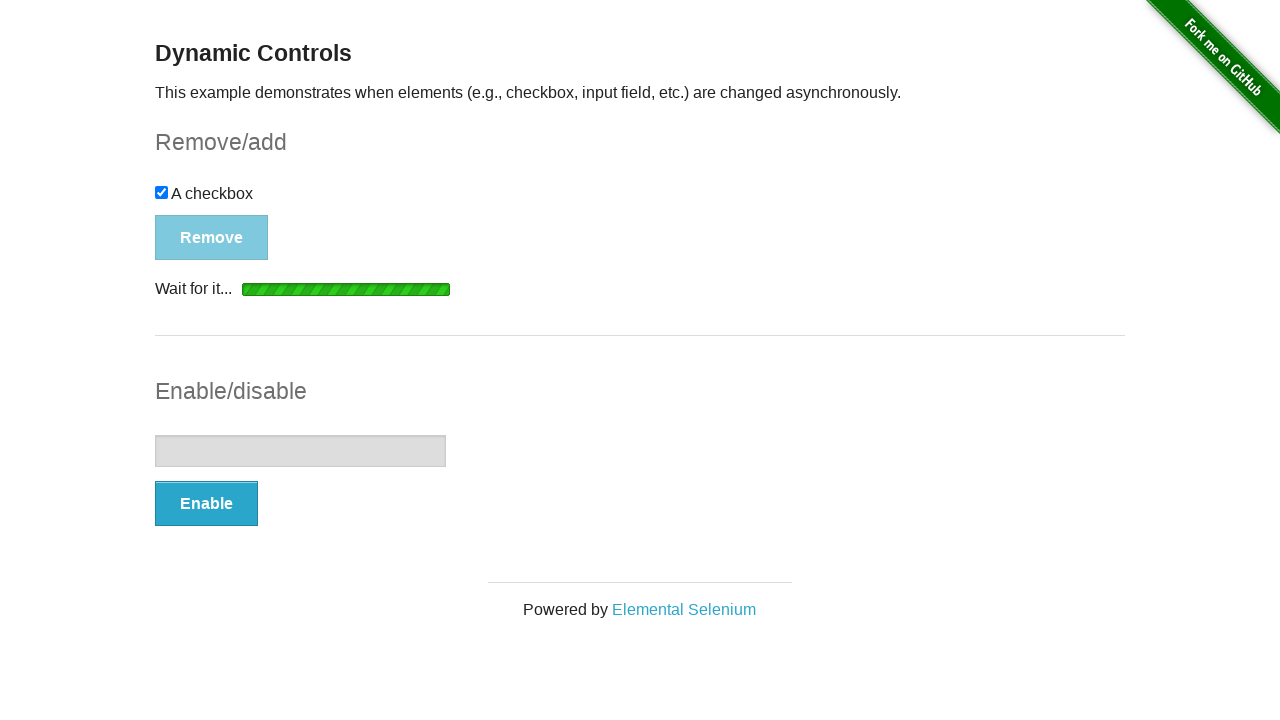

Waited for button to become visible after remove action
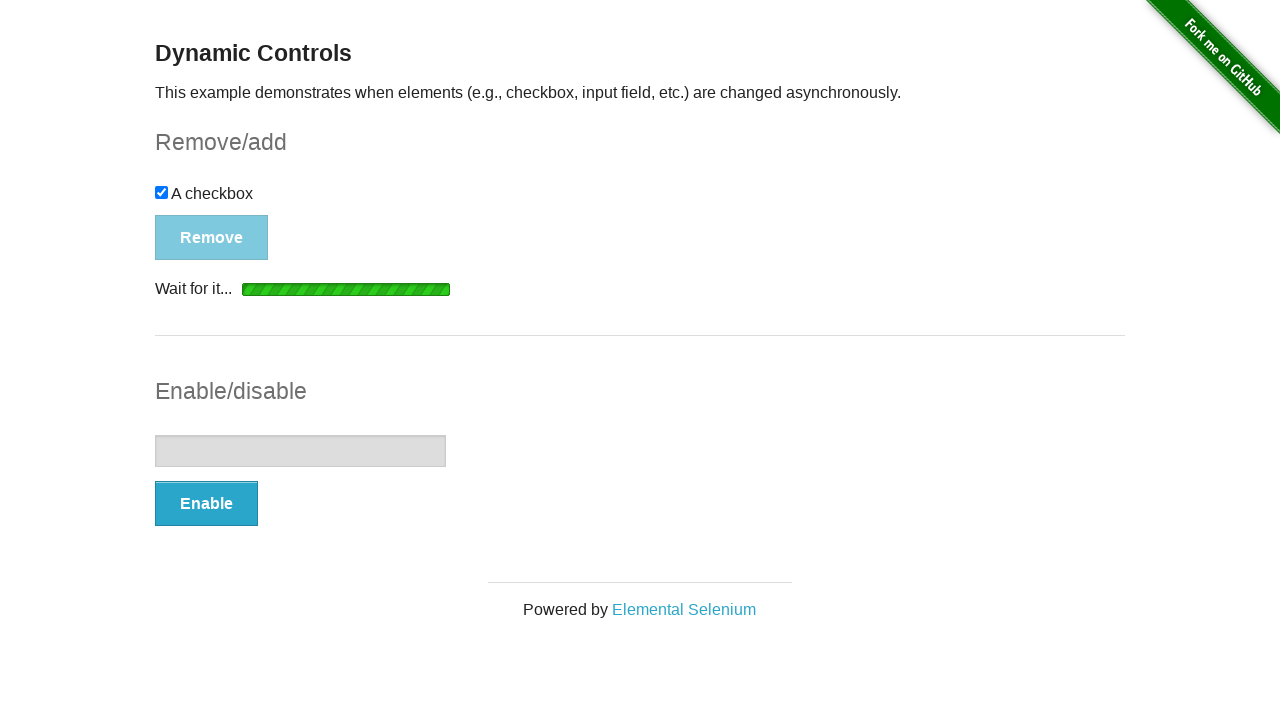

Waited 1 second for animation to complete
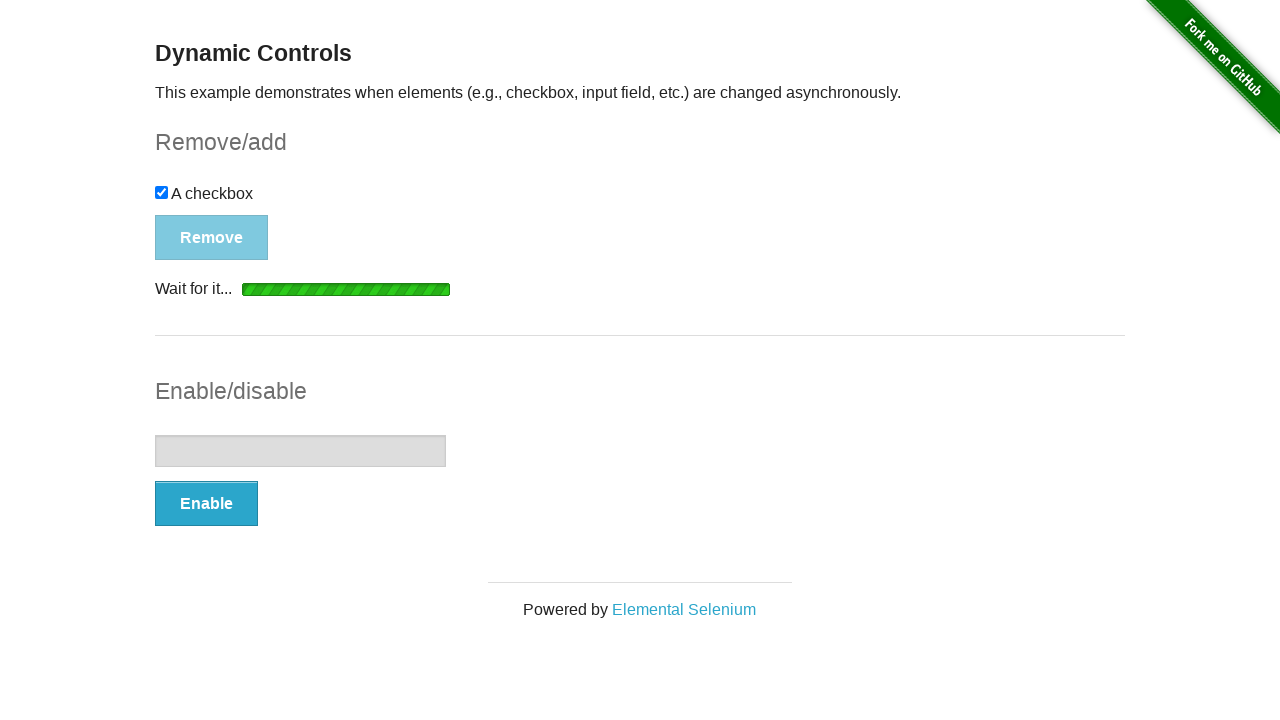

Clicked Add button to add checkbox back at (196, 208) on #checkbox-example > button
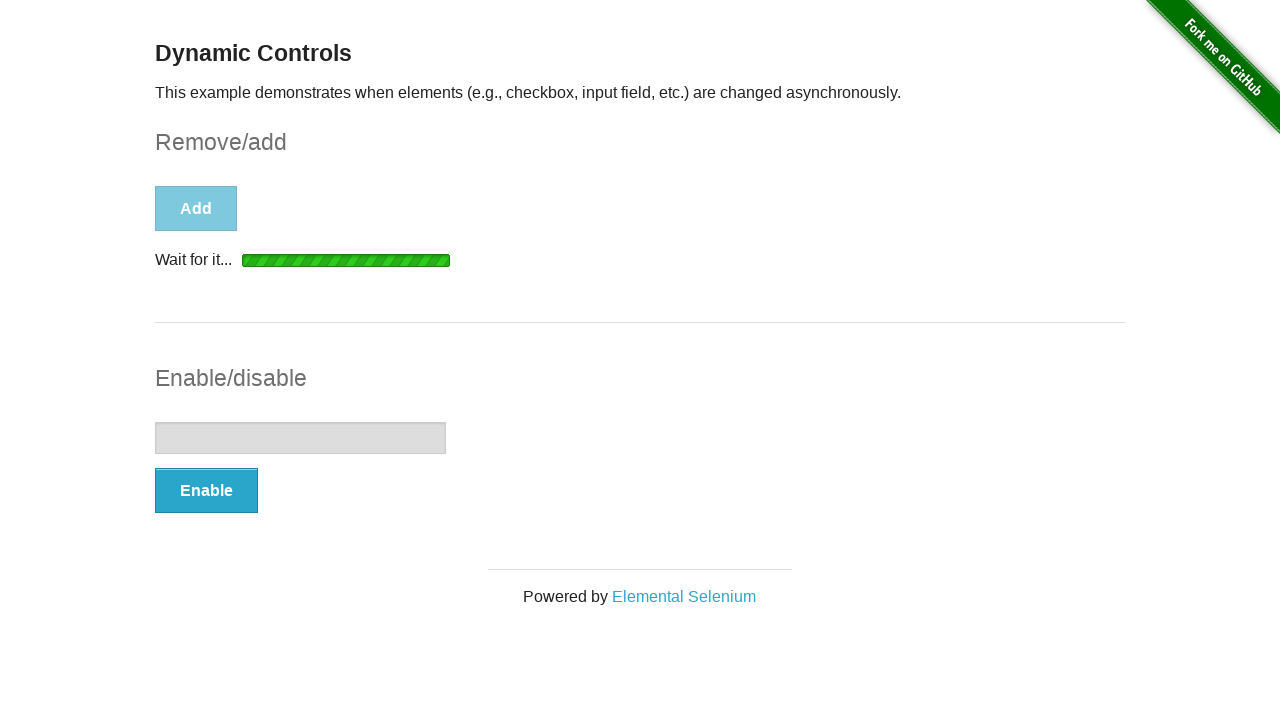

Clicked Enable button for text input field at (206, 491) on #input-example > button
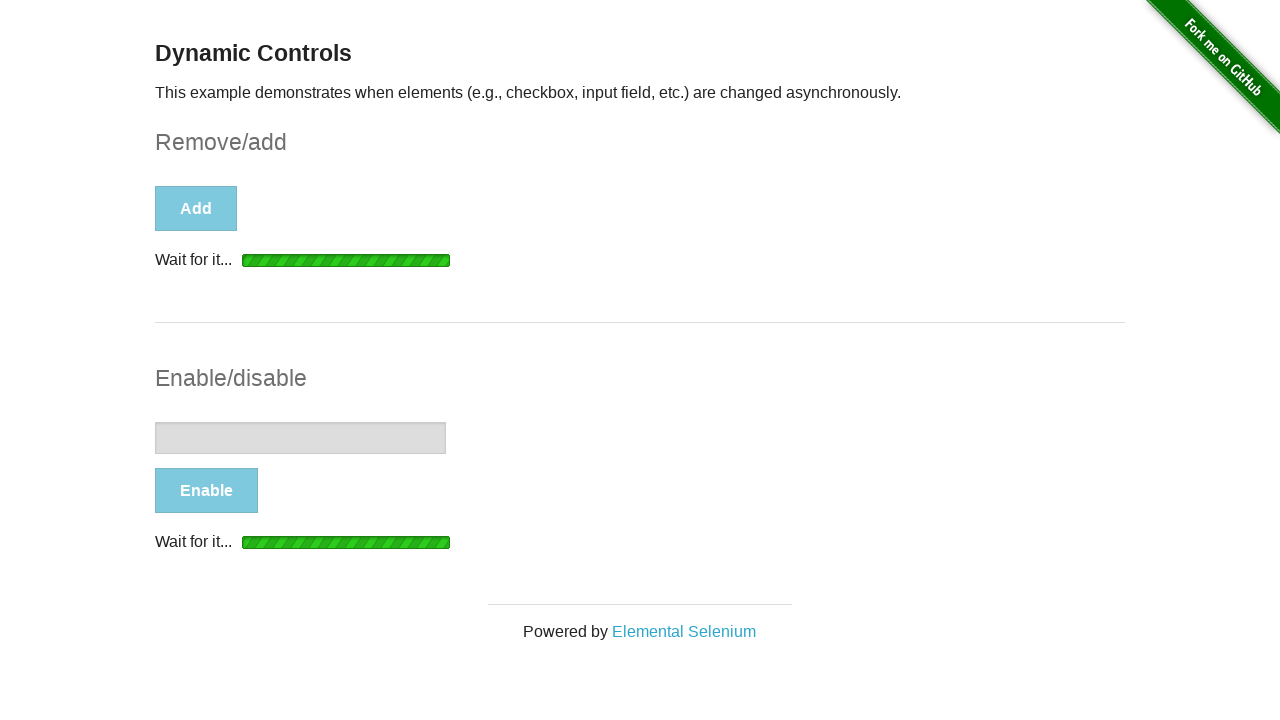

Waited for text input field to be enabled
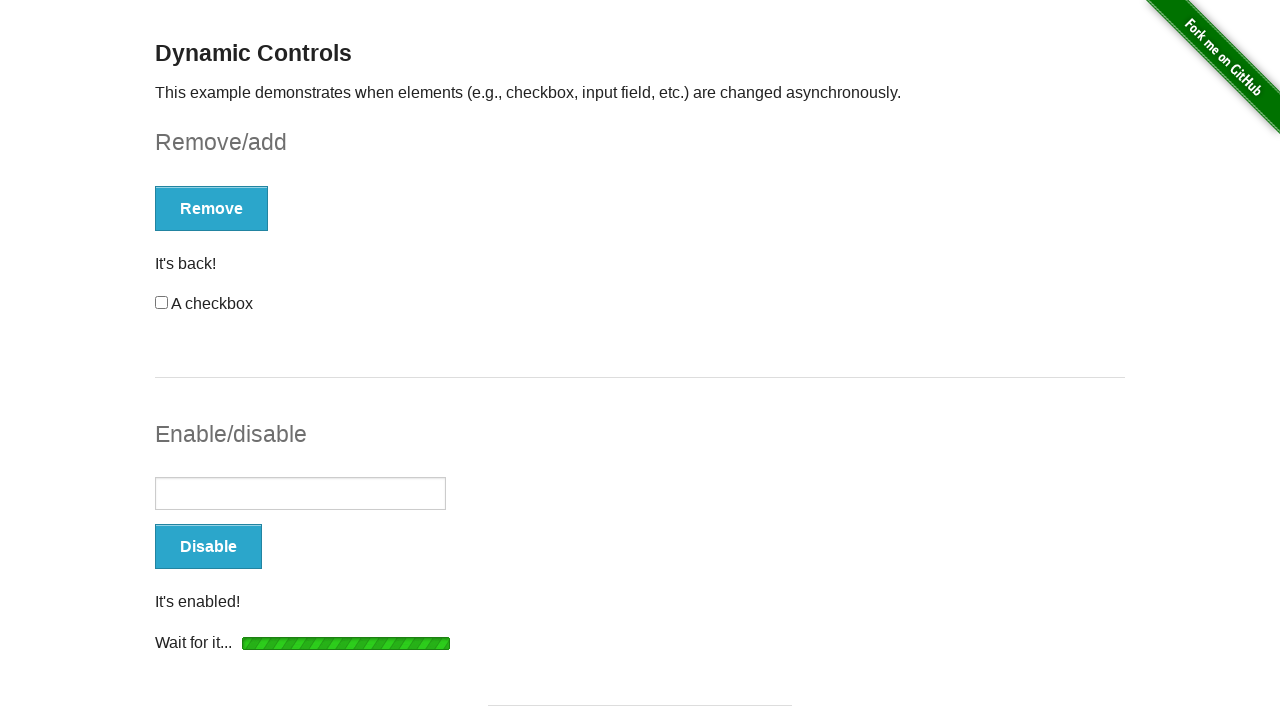

Entered 'Prueba' into the enabled text input field on #input-example > input[type=text]
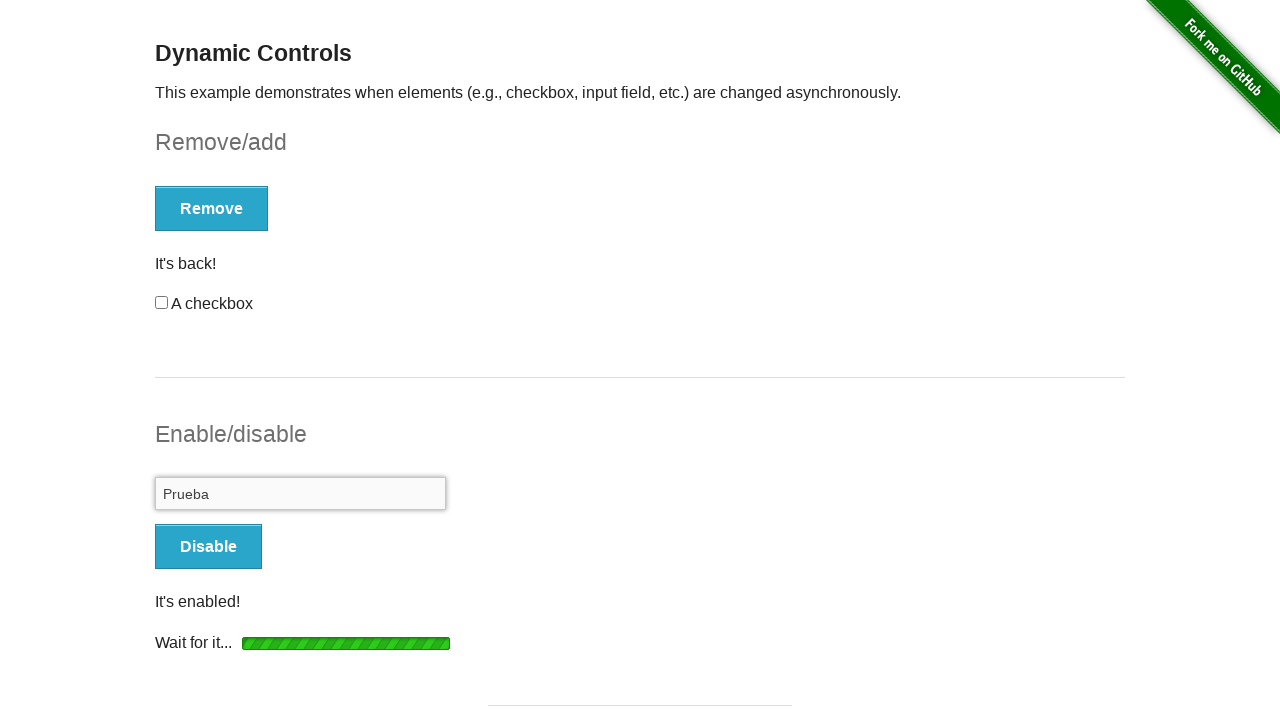

Clicked Disable button to disable text input field at (208, 546) on #input-example > button
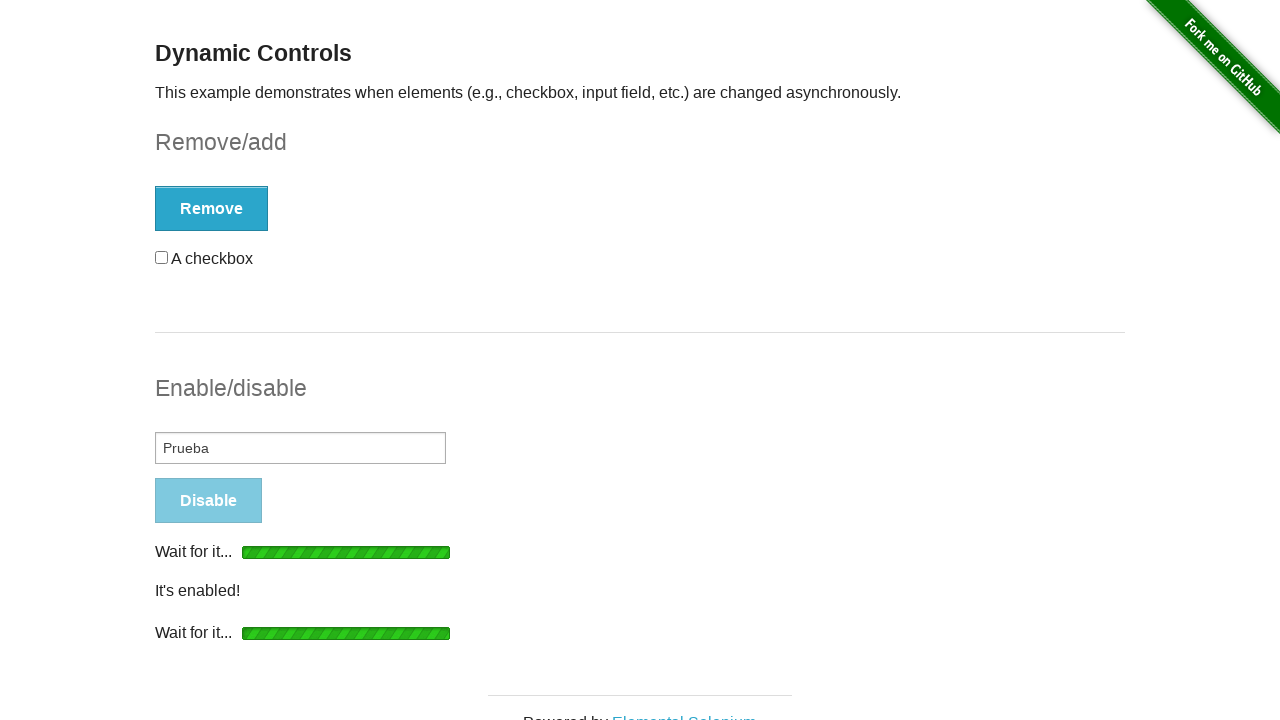

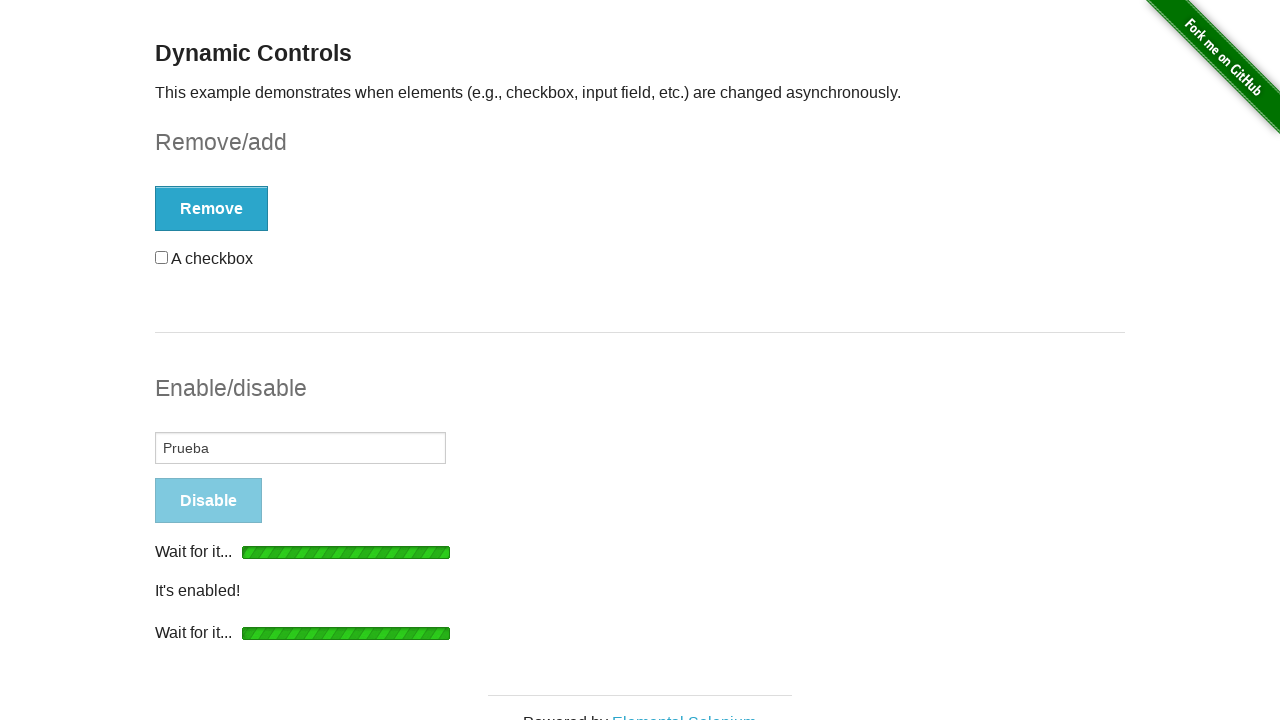